Navigates to Hepsiburada (Turkish e-commerce website) and sets the viewport to full screen dimensions

Starting URL: https://www.hepsiburada.com/

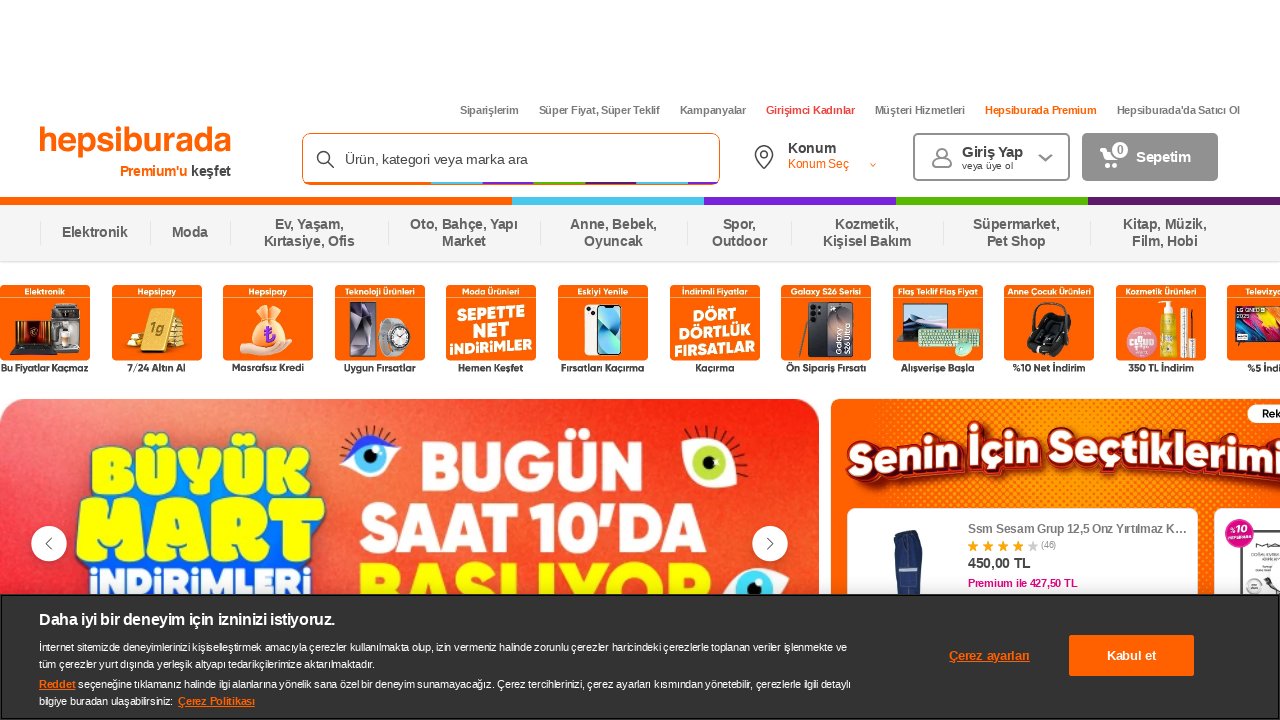

Navigated to Hepsiburada homepage
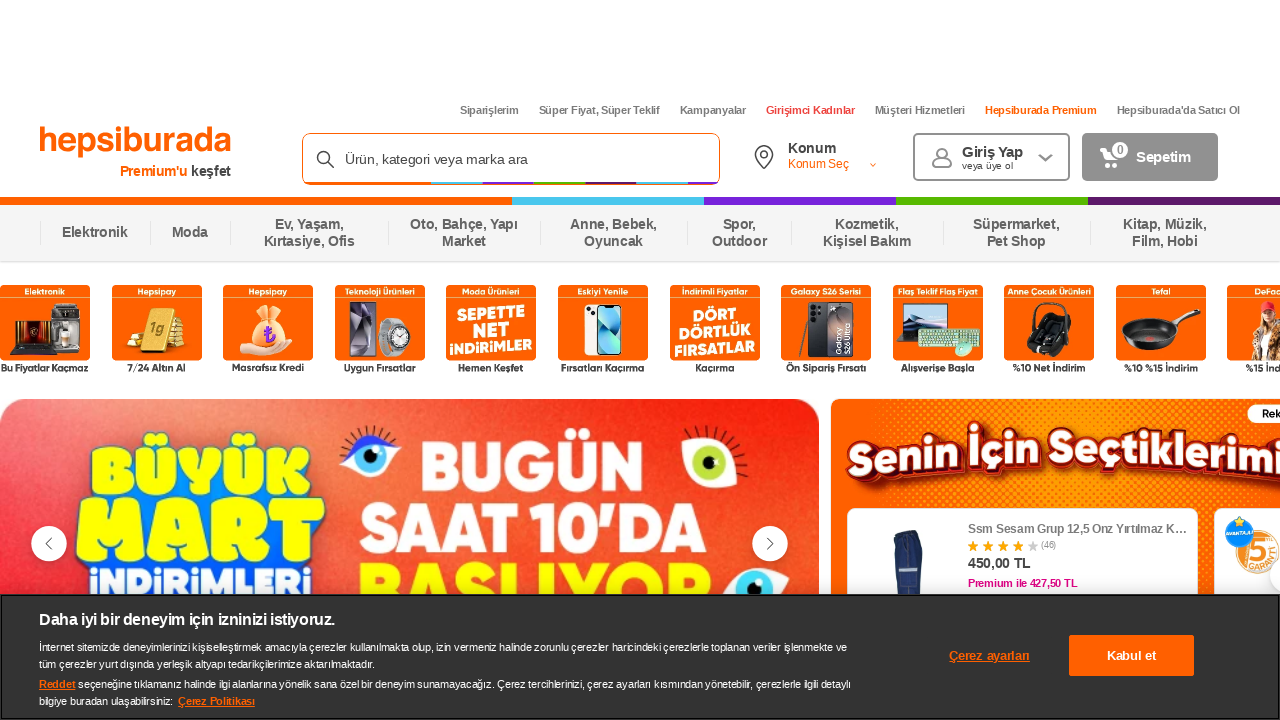

Set viewport to full screen dimensions (1920x1080)
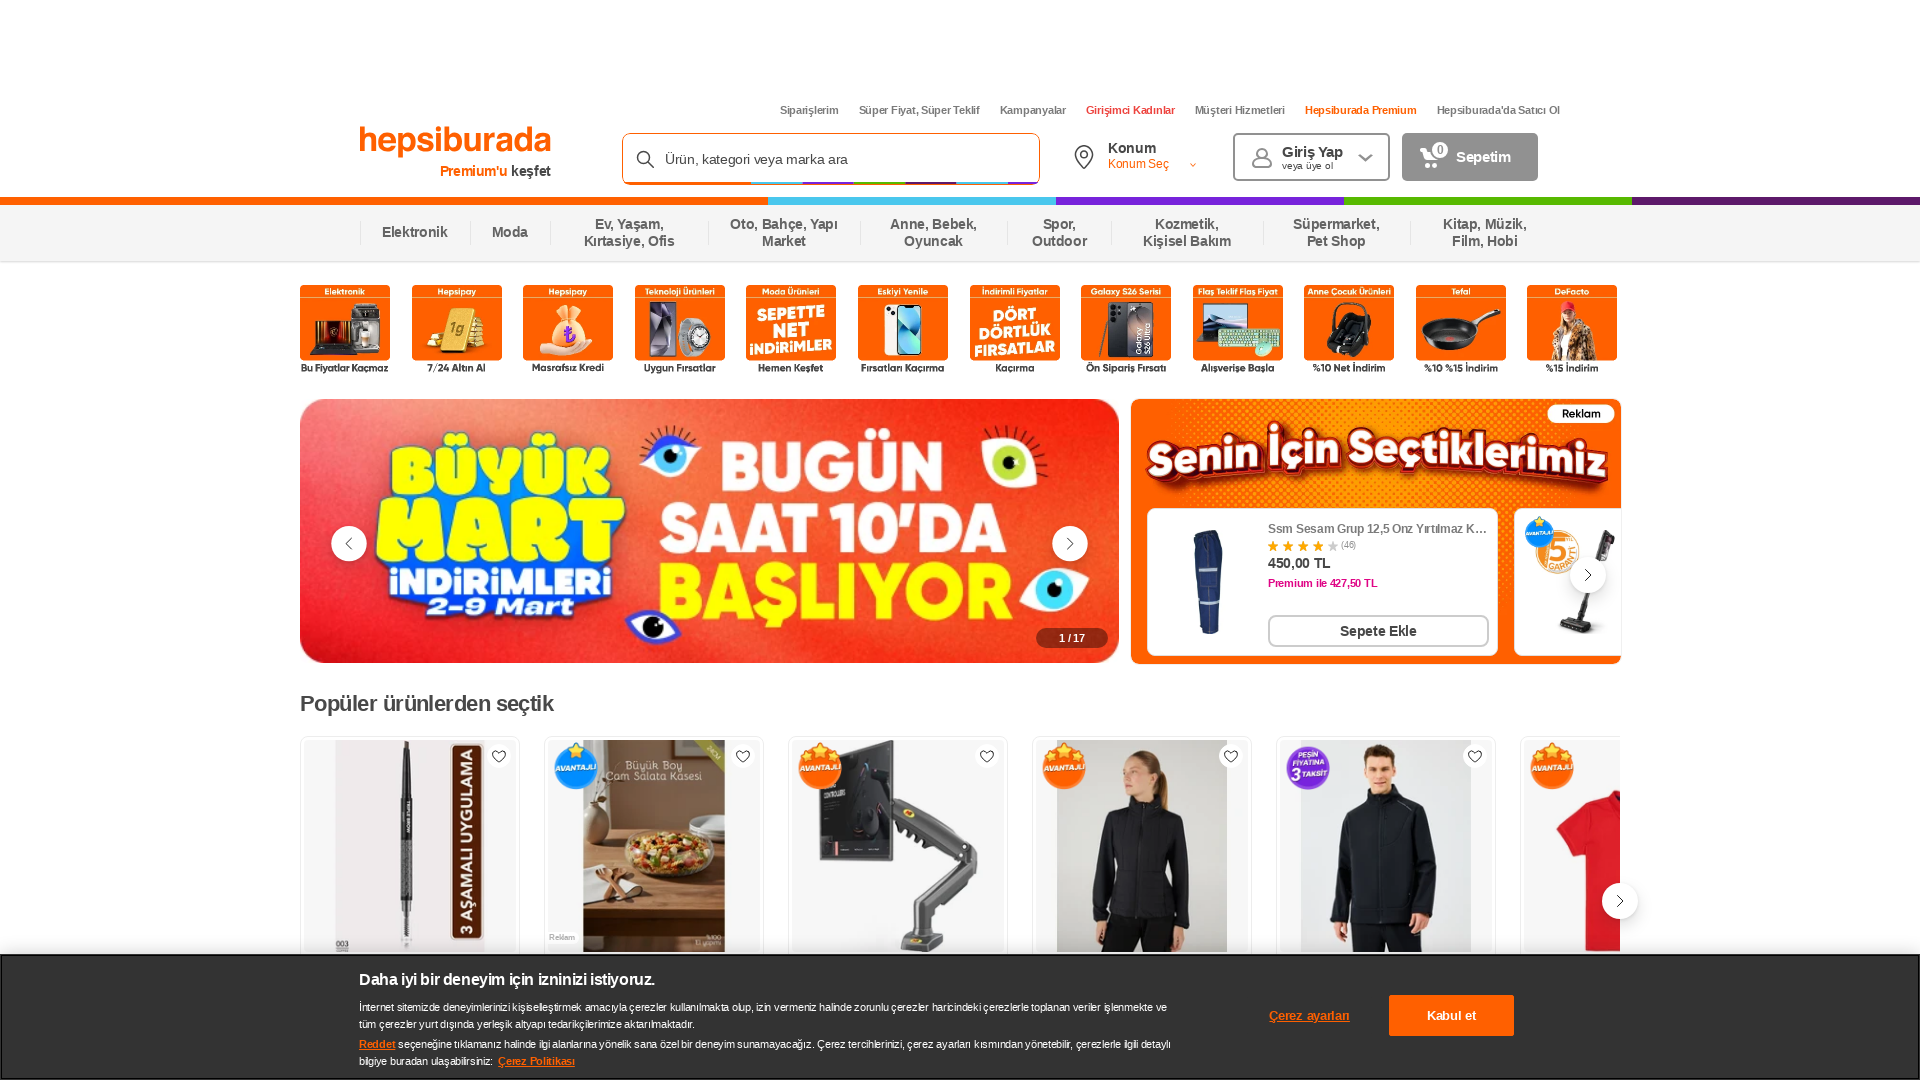

Page fully loaded (DOM content loaded)
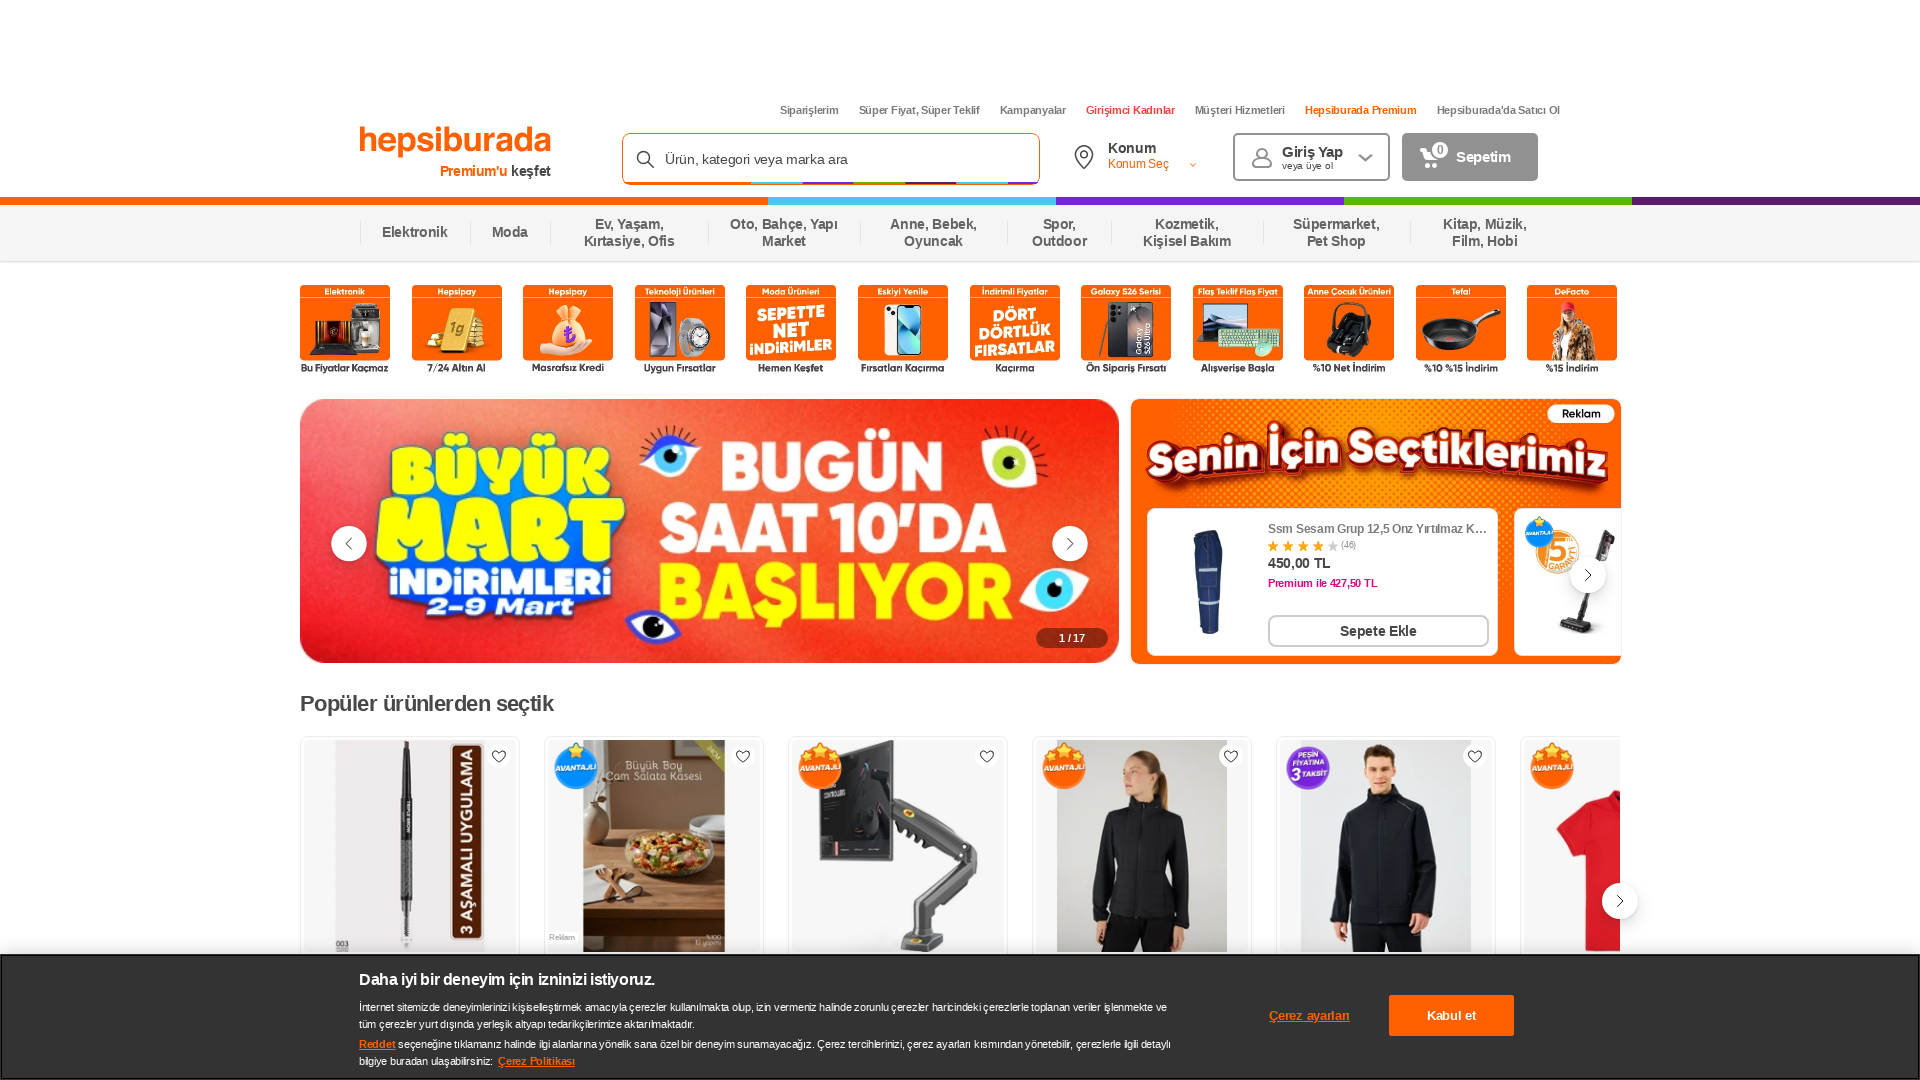

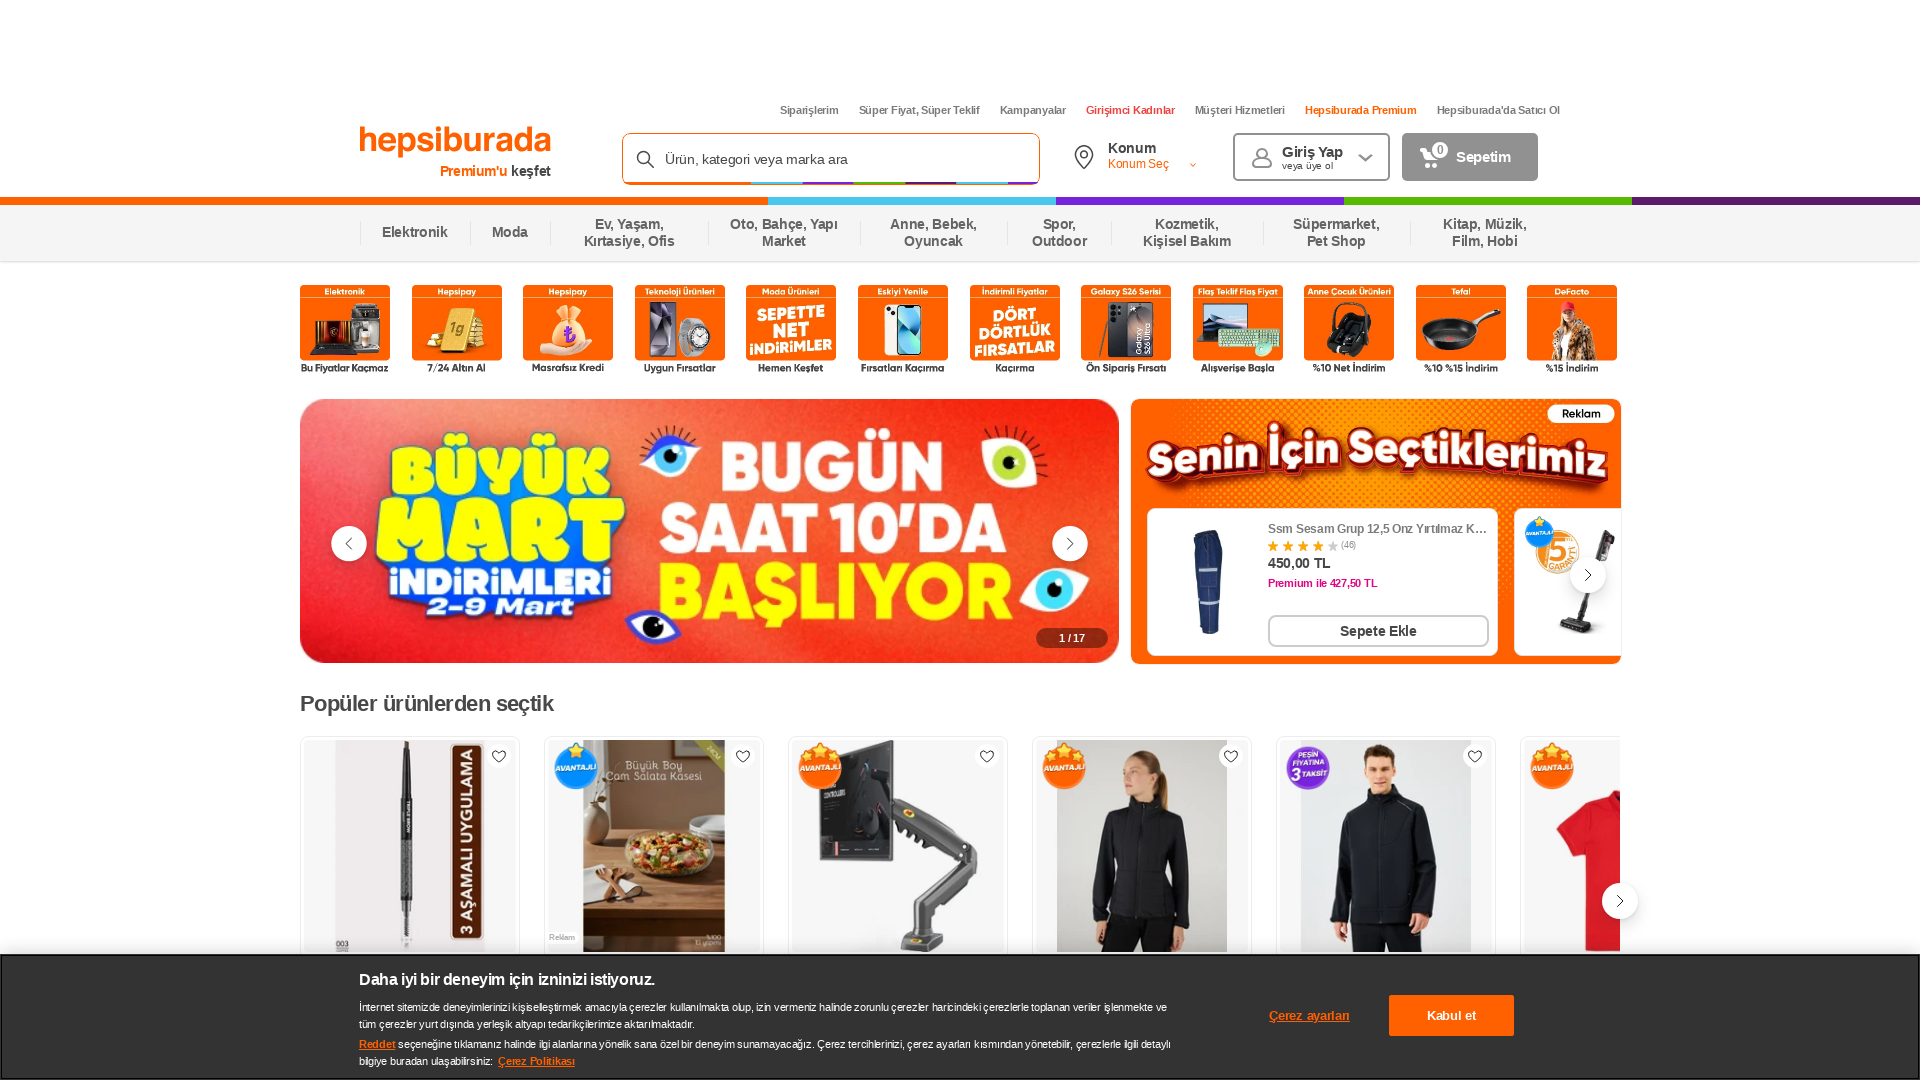